Tests Syncfusion Angular dropdown by selecting "Badminton" from the games dropdown list.

Starting URL: https://ej2.syncfusion.com/angular/demos/?_ga=2.262049992.437420821.1575083417-524628264.1575083417#/material/drop-down-list/data-binding

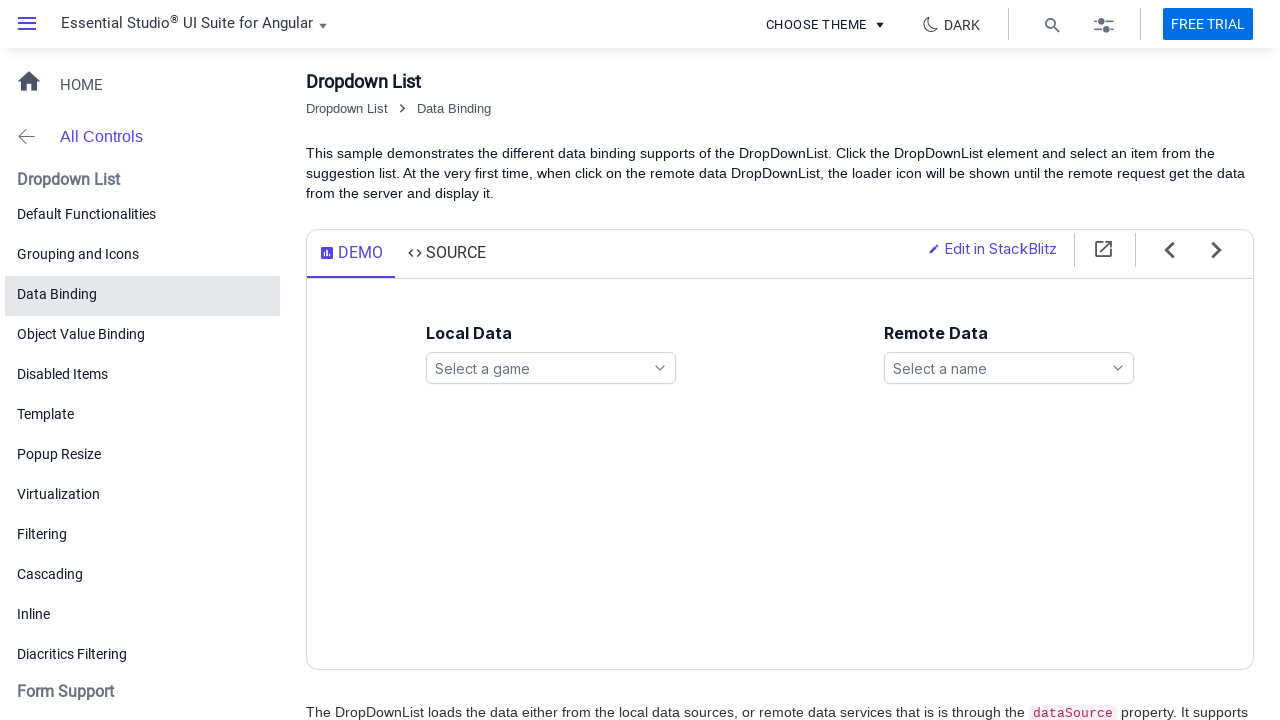

Waited for games dropdown to be available
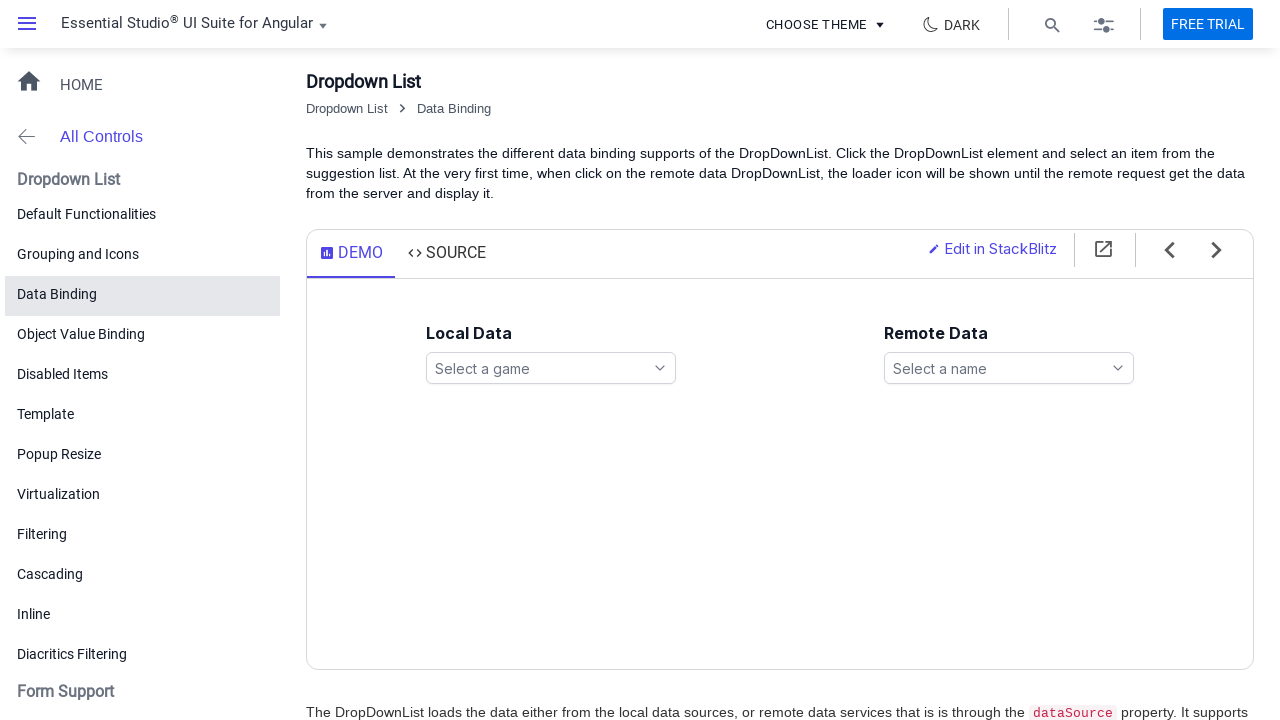

Clicked on games dropdown to open options at (551, 368) on xpath=//ejs-dropdownlist[@id='games']//span[@class='e-input-group e-control-wrap
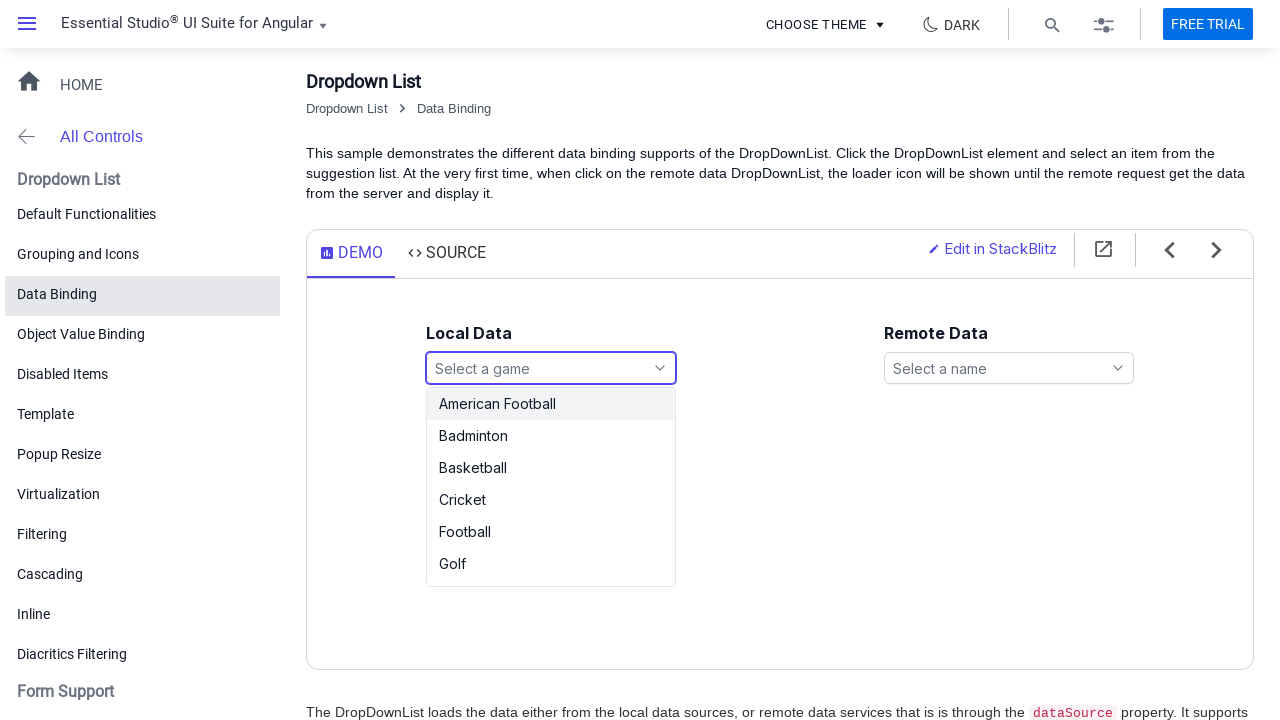

Dropdown options loaded
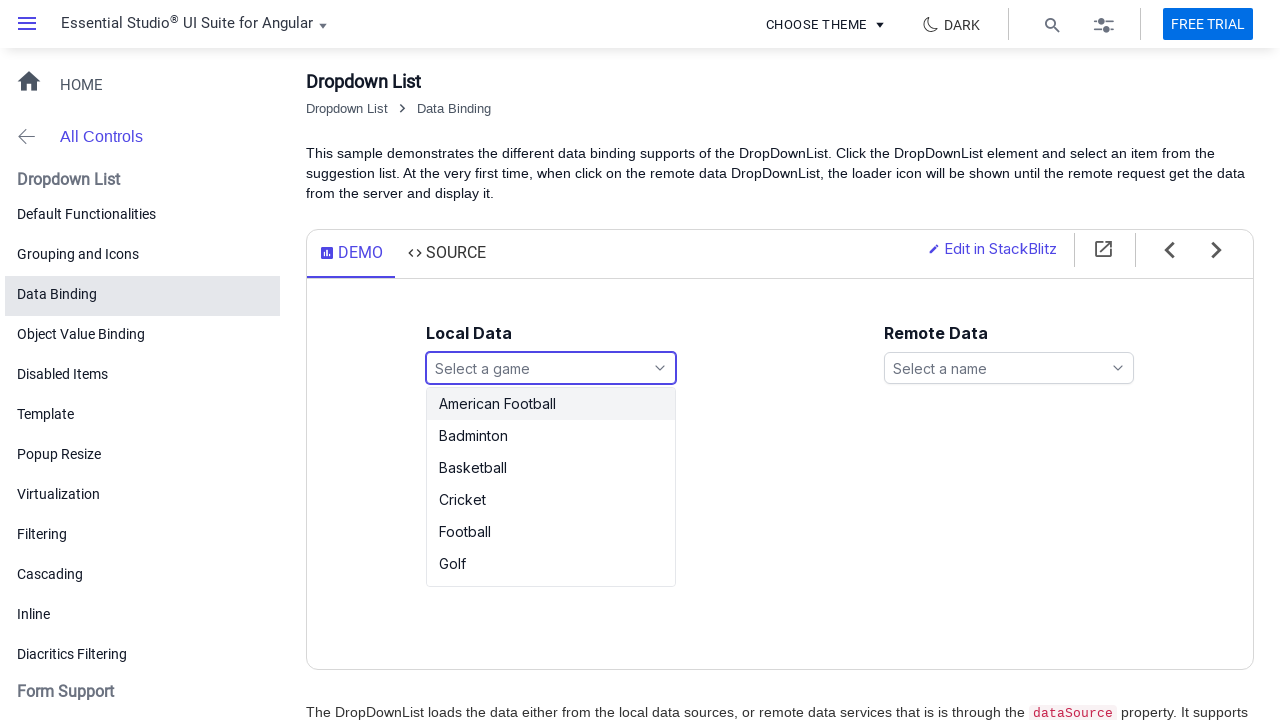

Selected 'Badminton' from games dropdown list at (551, 436) on ul#games_options li >> text='Badminton'
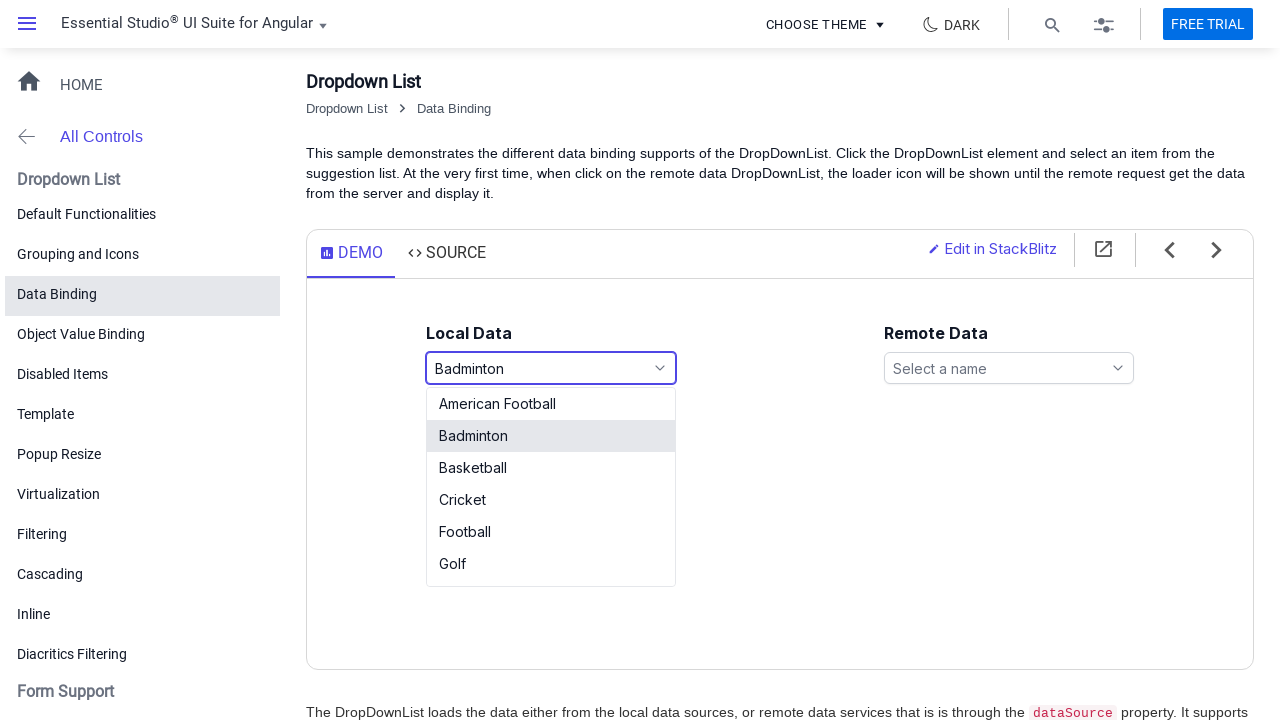

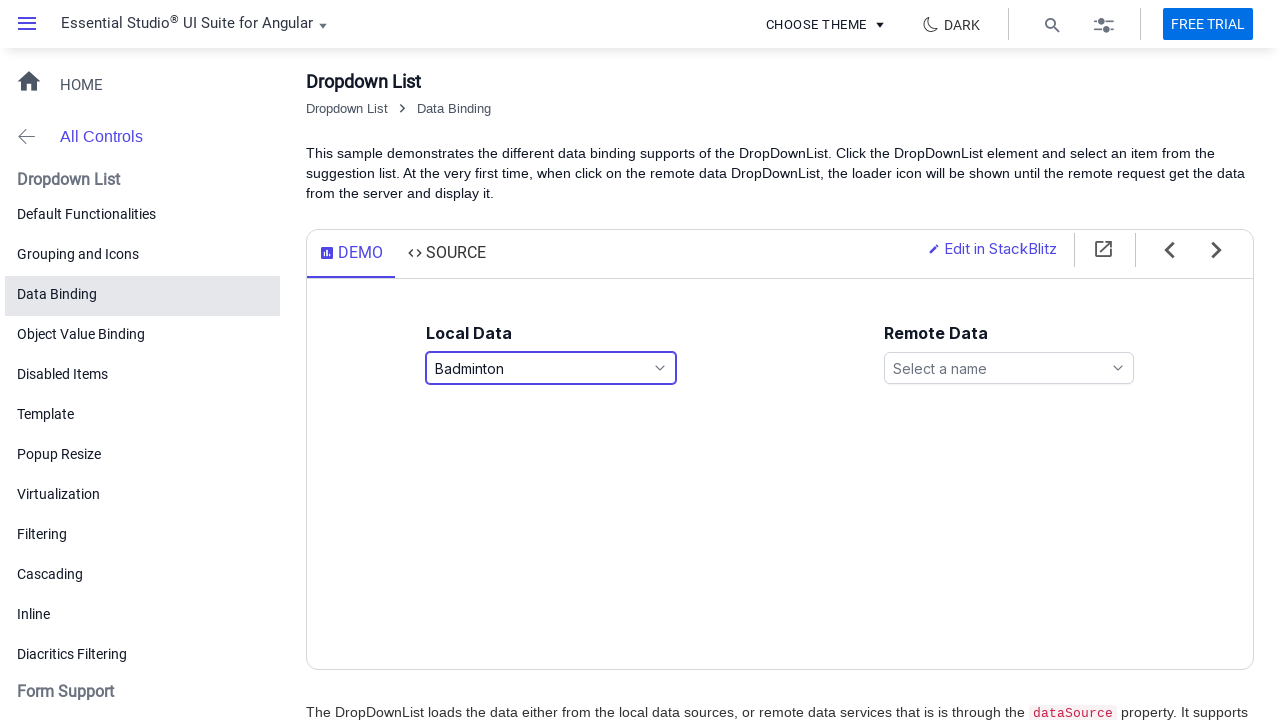